Tests subtraction operation with inputs 1 - 1 = 0

Starting URL: https://testsheepnz.github.io/BasicCalculator.html

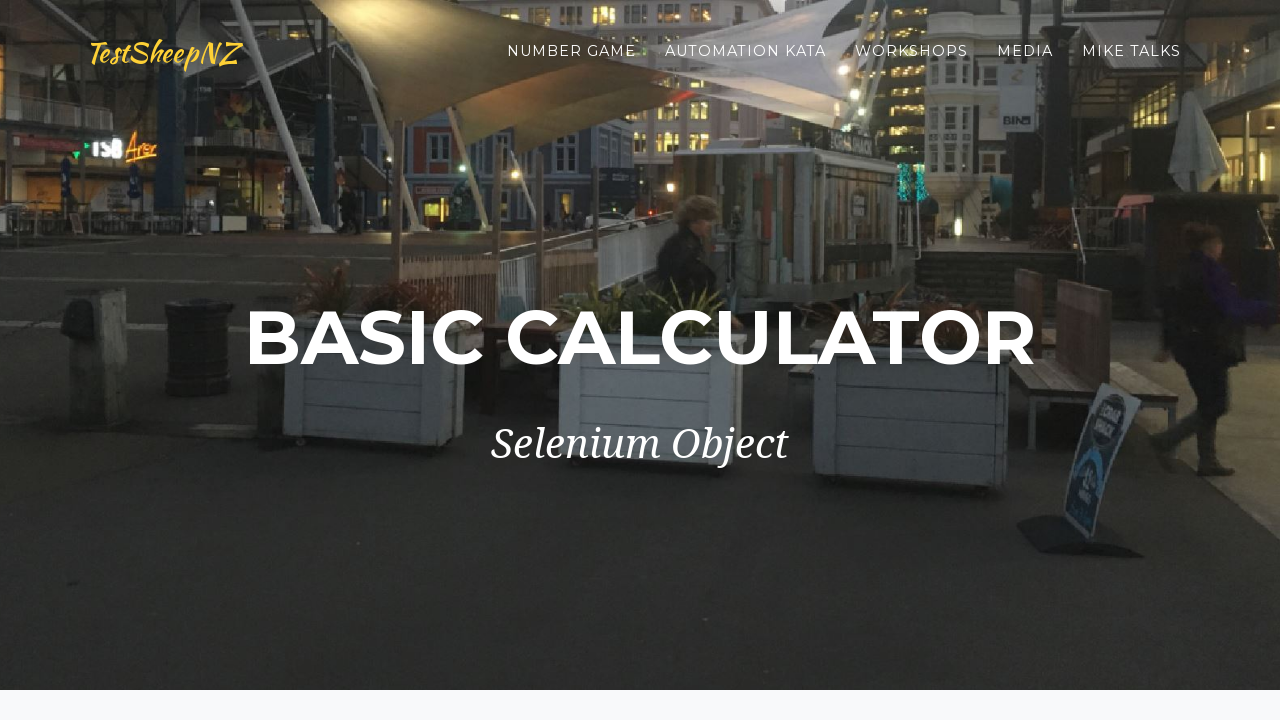

Filled first number field with '1' on #number1Field
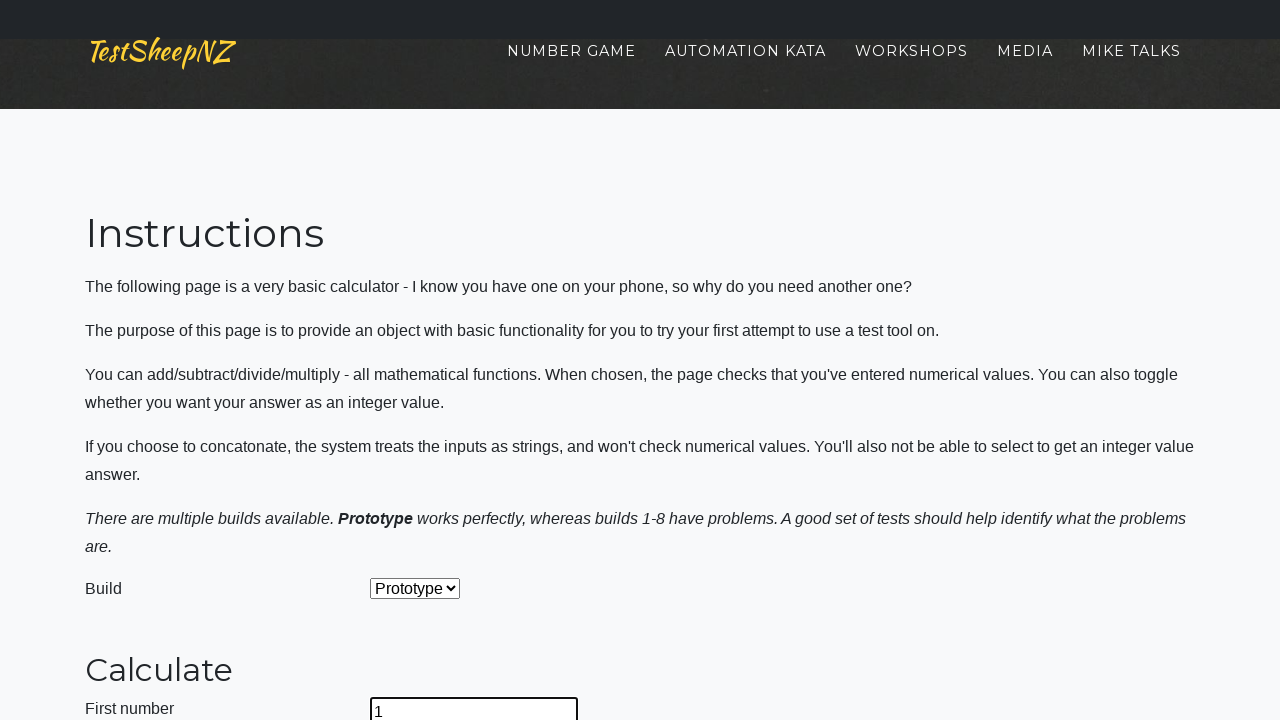

Filled second number field with '1' on #number2Field
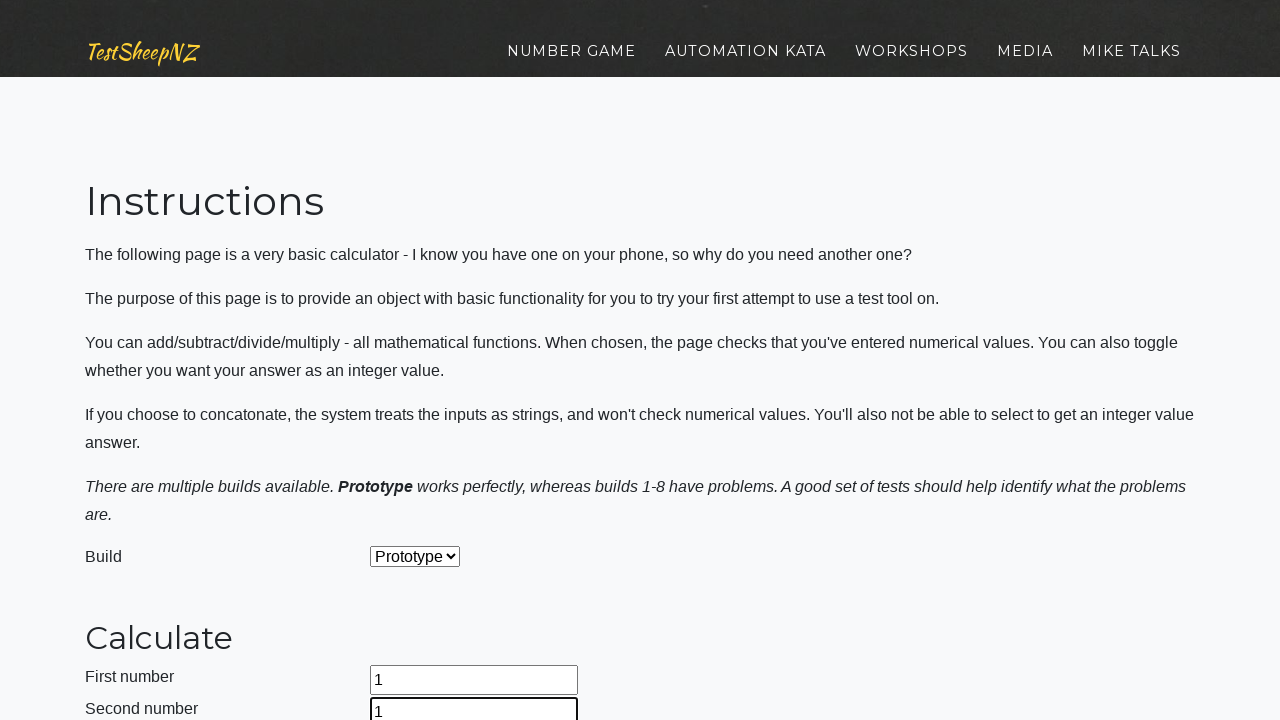

Selected 'Subtract' operation from dropdown on #selectOperationDropdown
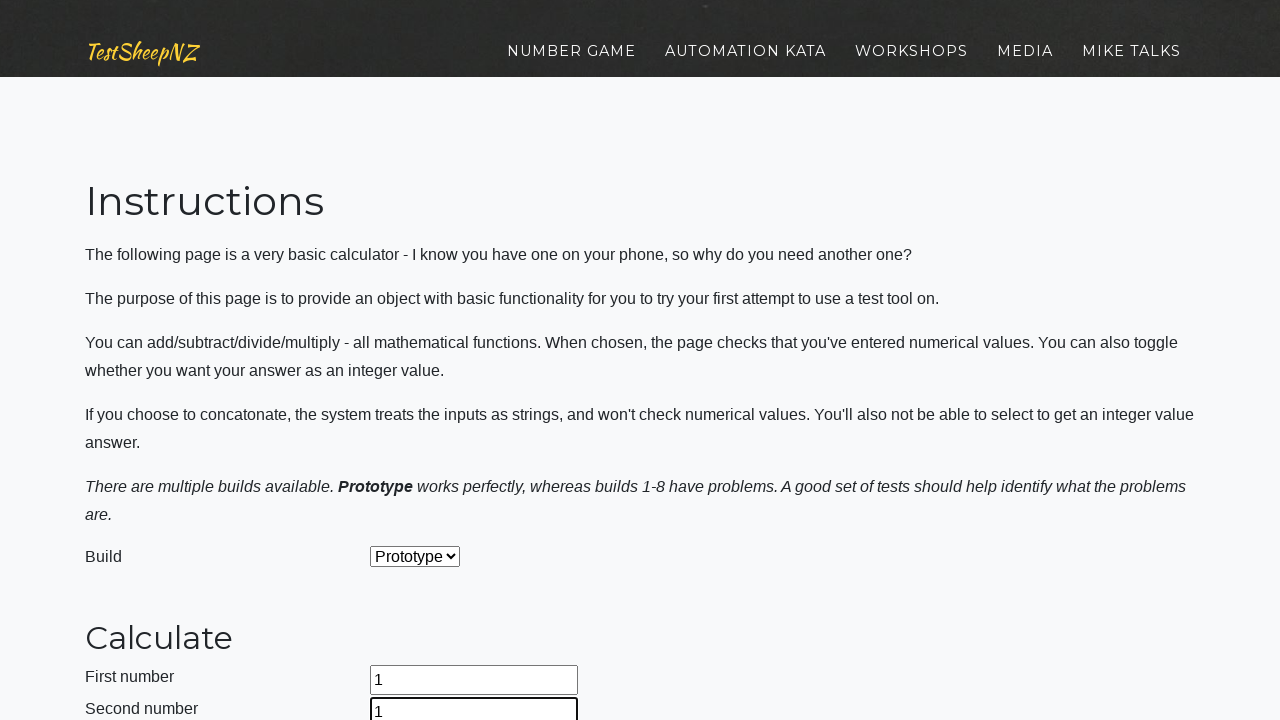

Clicked calculate button to compute 1 - 1 at (422, 361) on #calculateButton
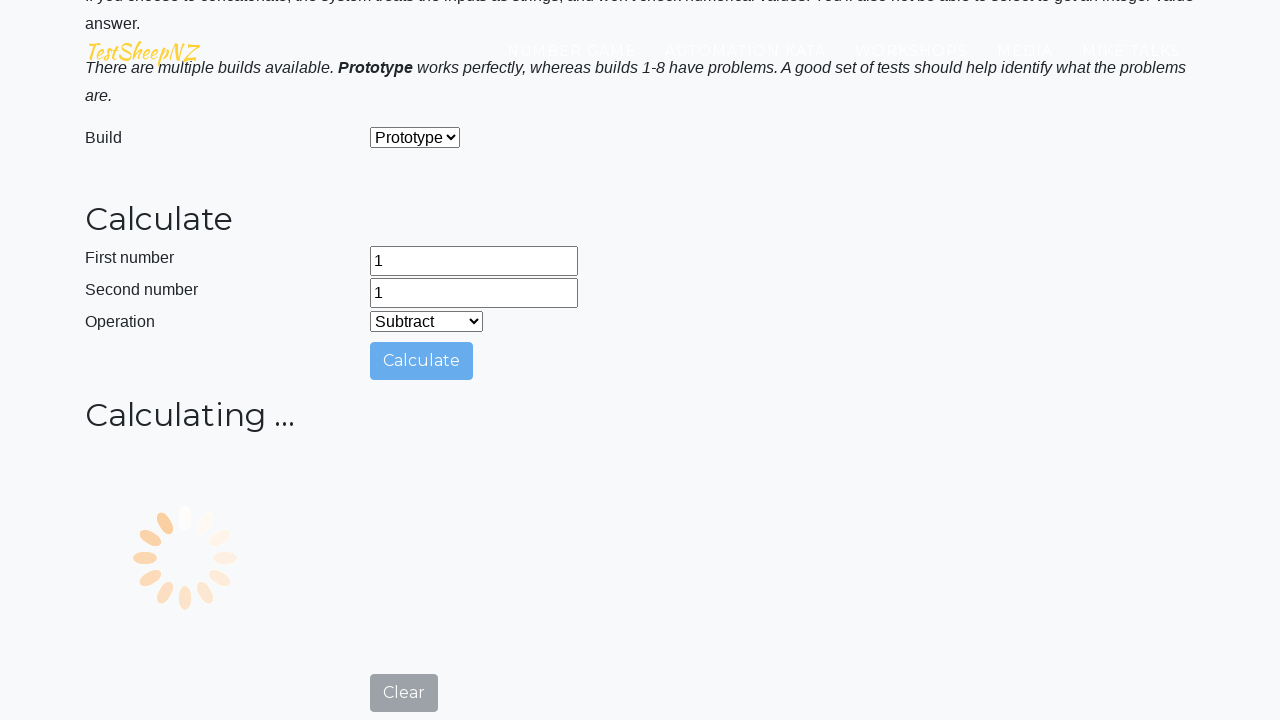

Verified result field is displayed with answer 0
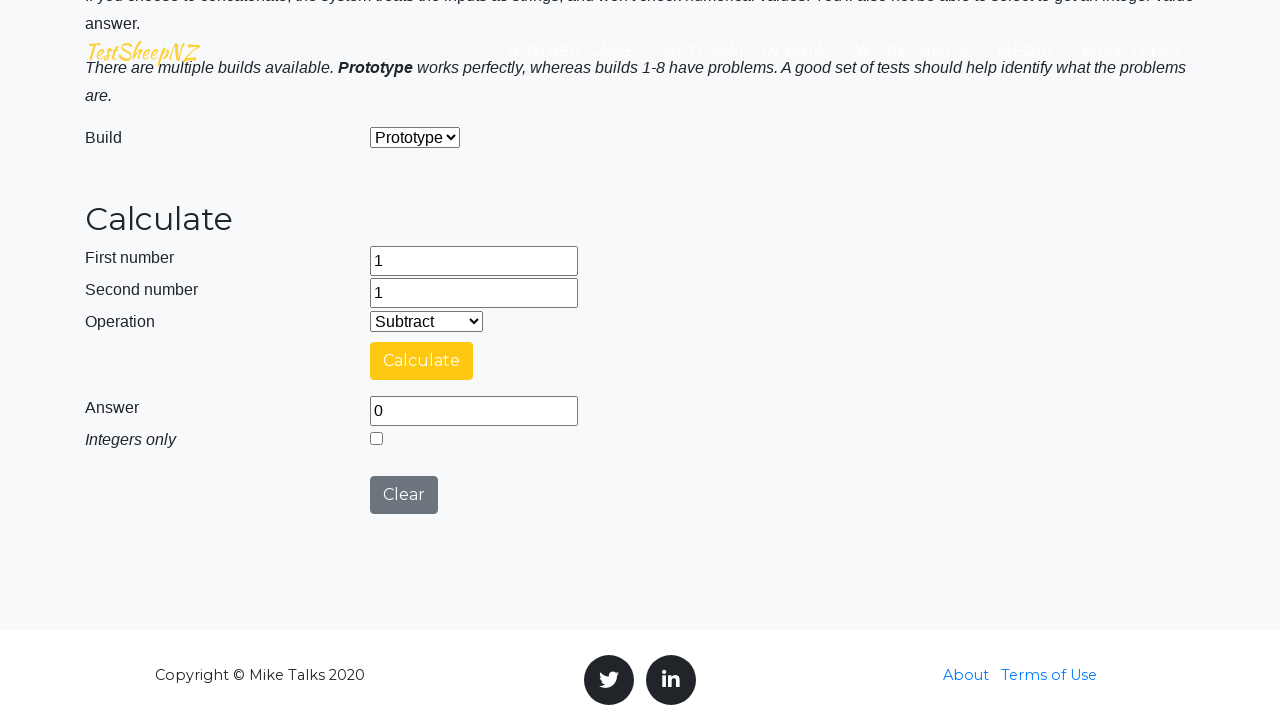

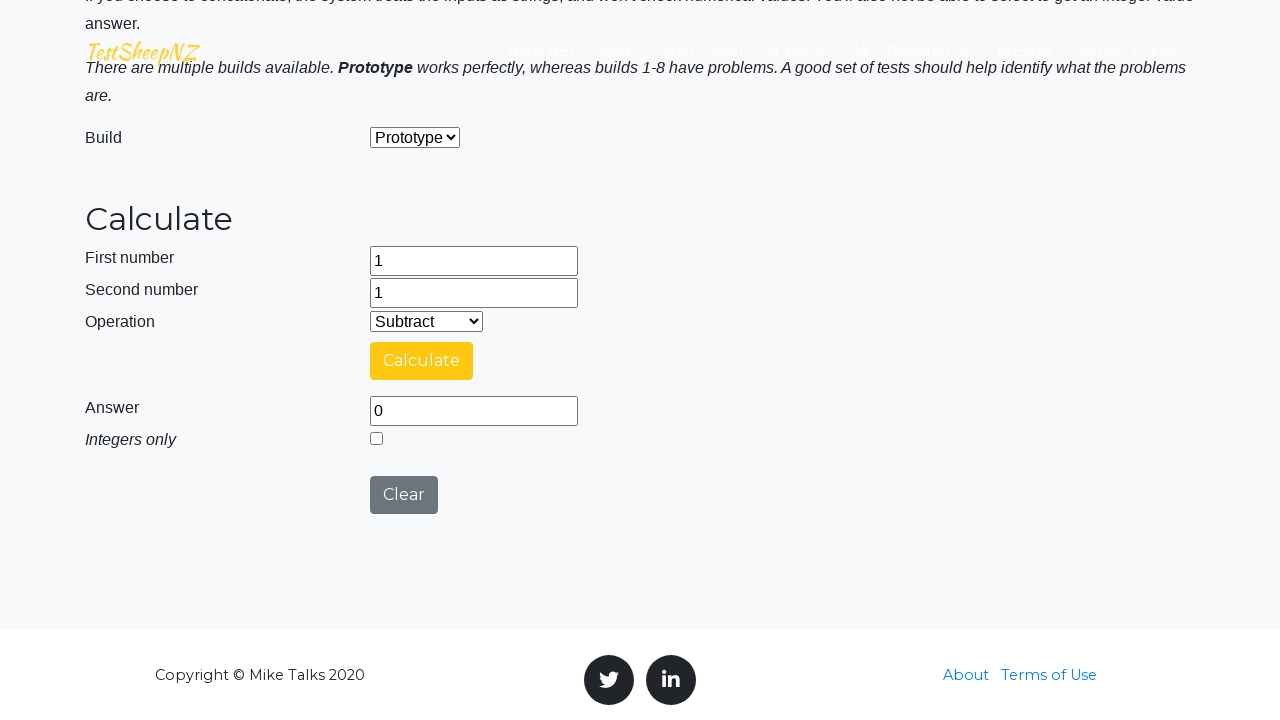